Tests the GW2 Efficiency community lottery entry form by filling in an account name and clicking the enter button

Starting URL: https://gw2efficiency.com/community/lottery

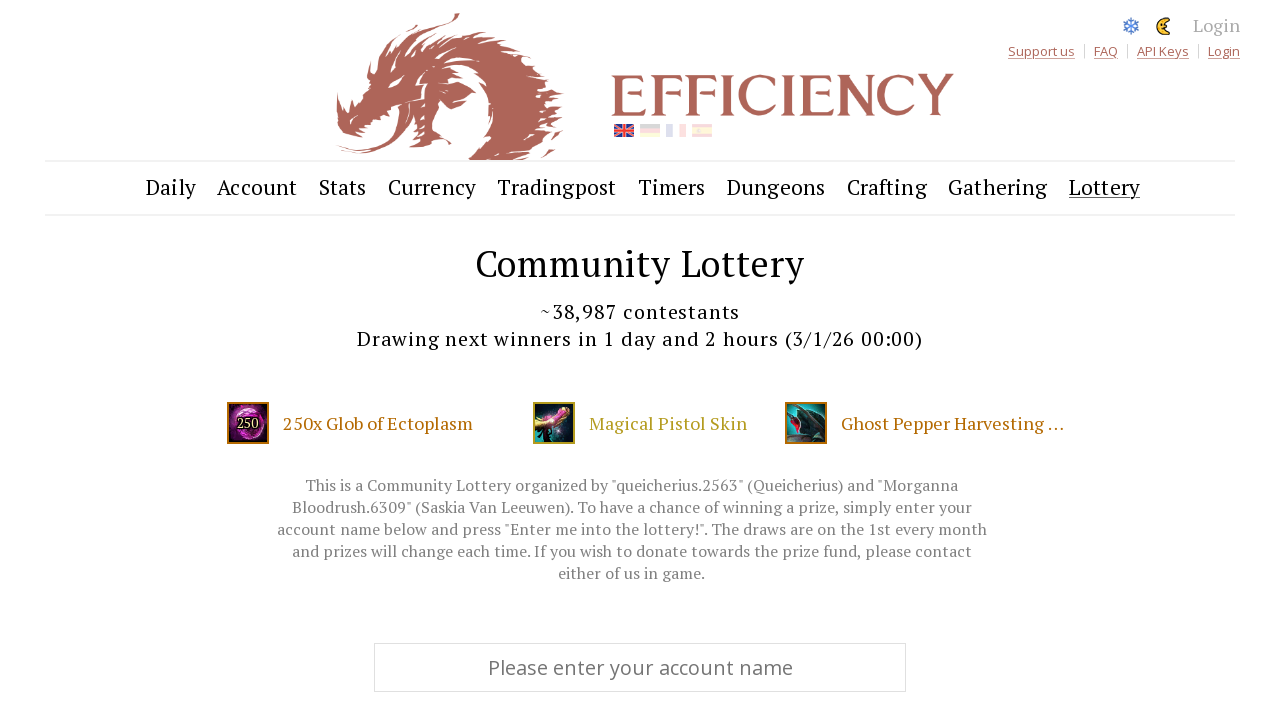

Navigated to GW2 Efficiency community lottery page
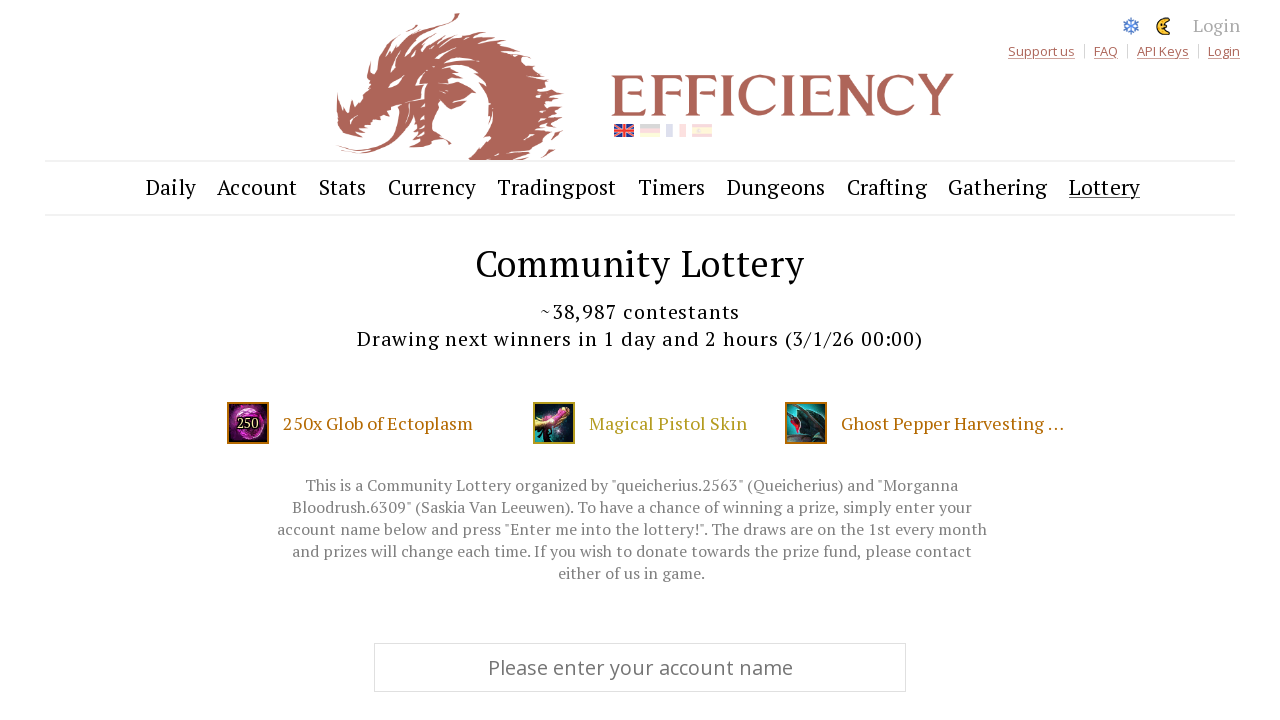

Filled account name field with 'PlayerName.4827' on input[type="text"]
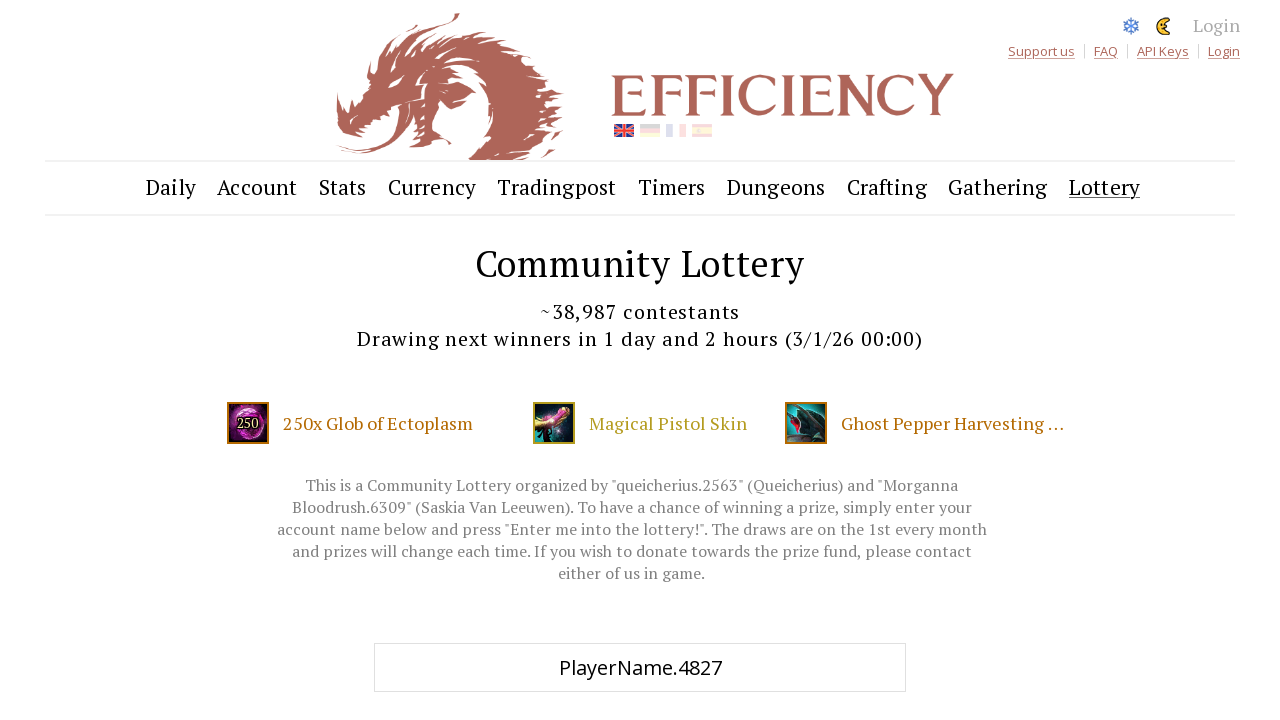

Clicked enter button to submit lottery entry at (640, 360) on .enter-button
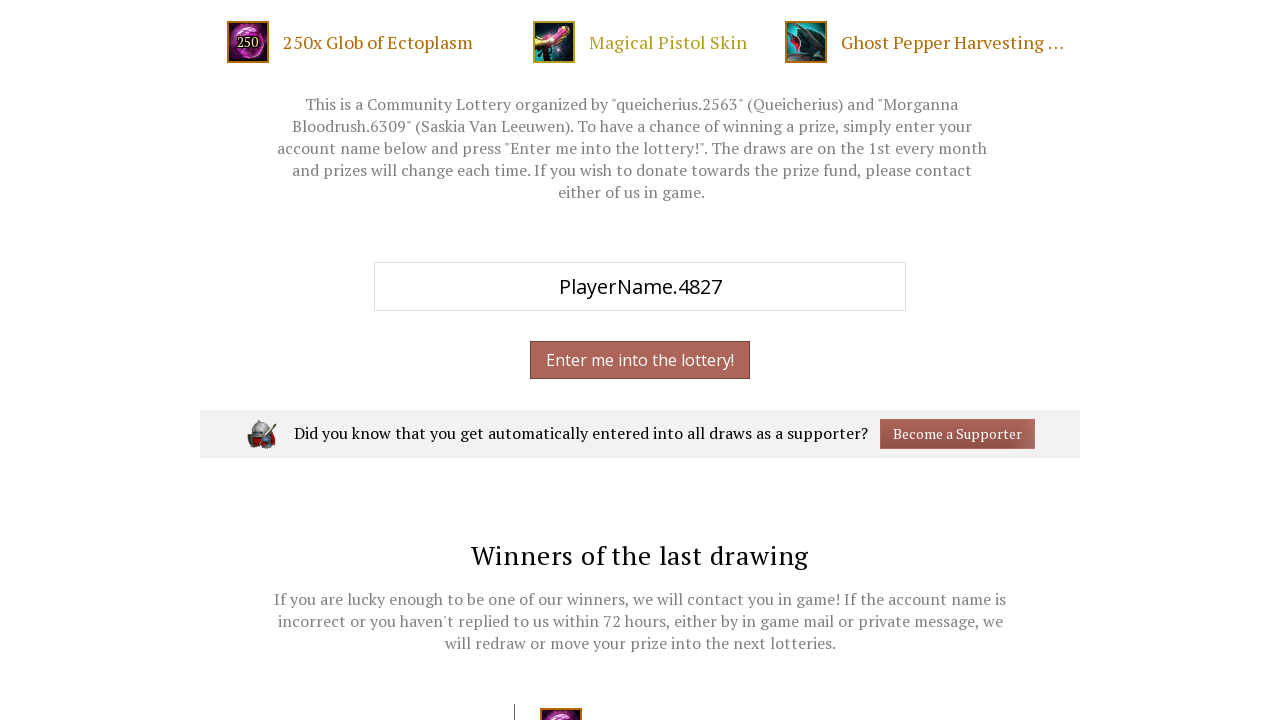

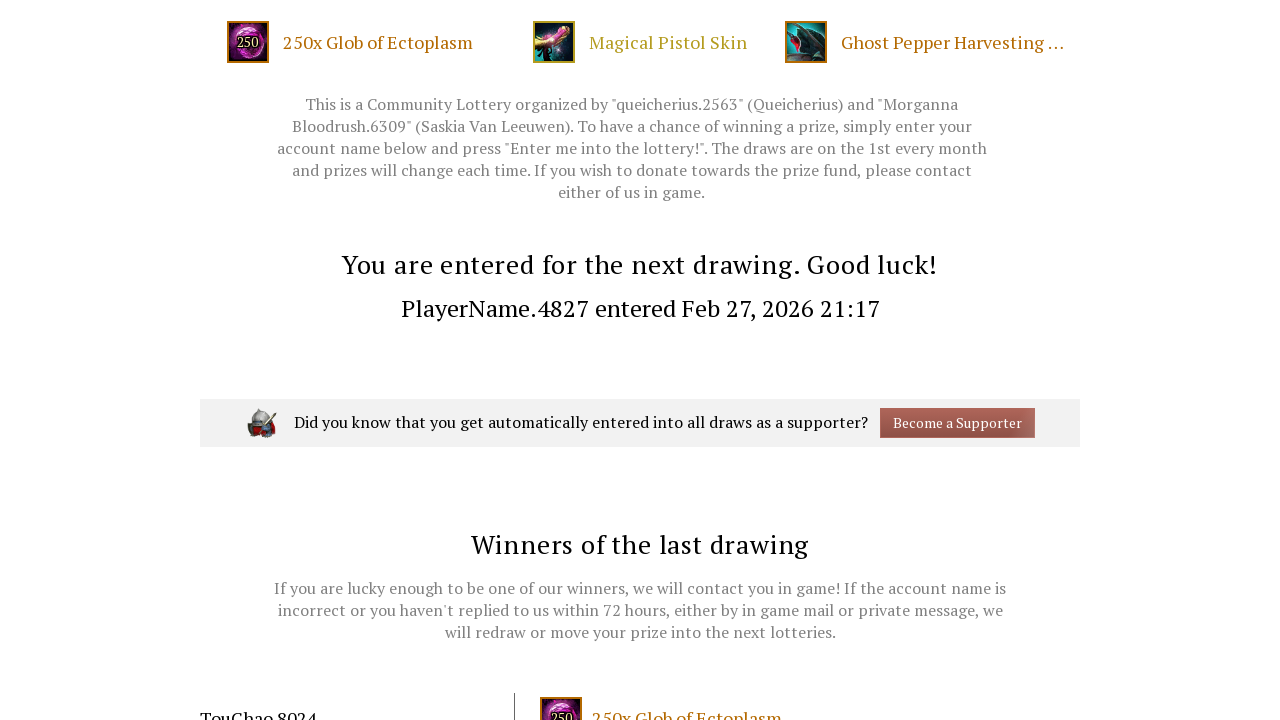